Tests filtering to display only active (incomplete) todo items

Starting URL: https://demo.playwright.dev/todomvc

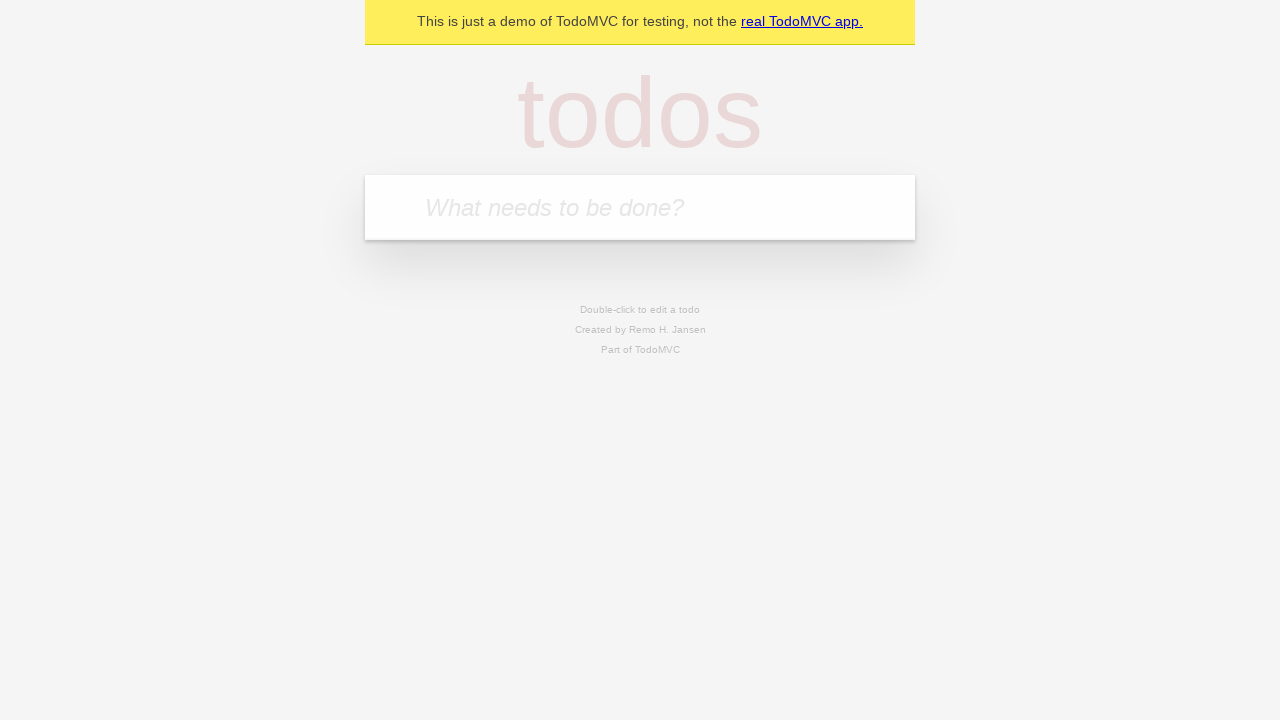

Filled todo input with 'buy some cheese' on internal:attr=[placeholder="What needs to be done?"i]
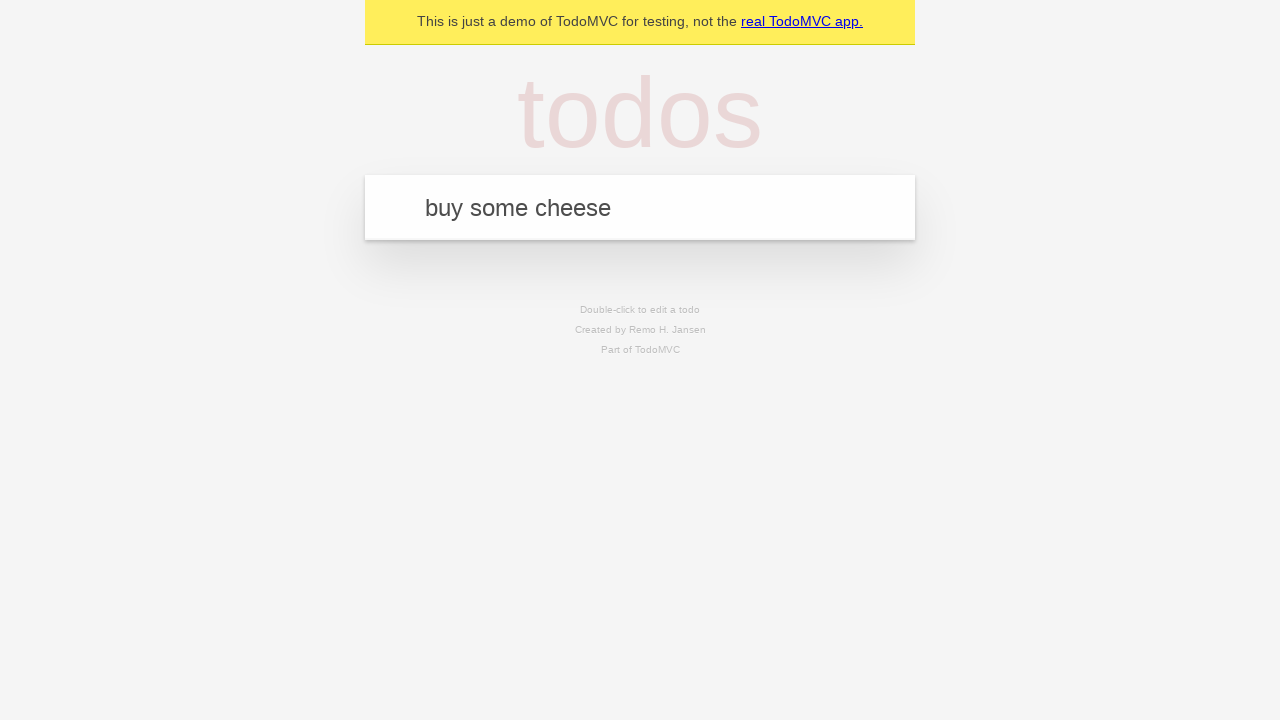

Pressed Enter to add first todo item on internal:attr=[placeholder="What needs to be done?"i]
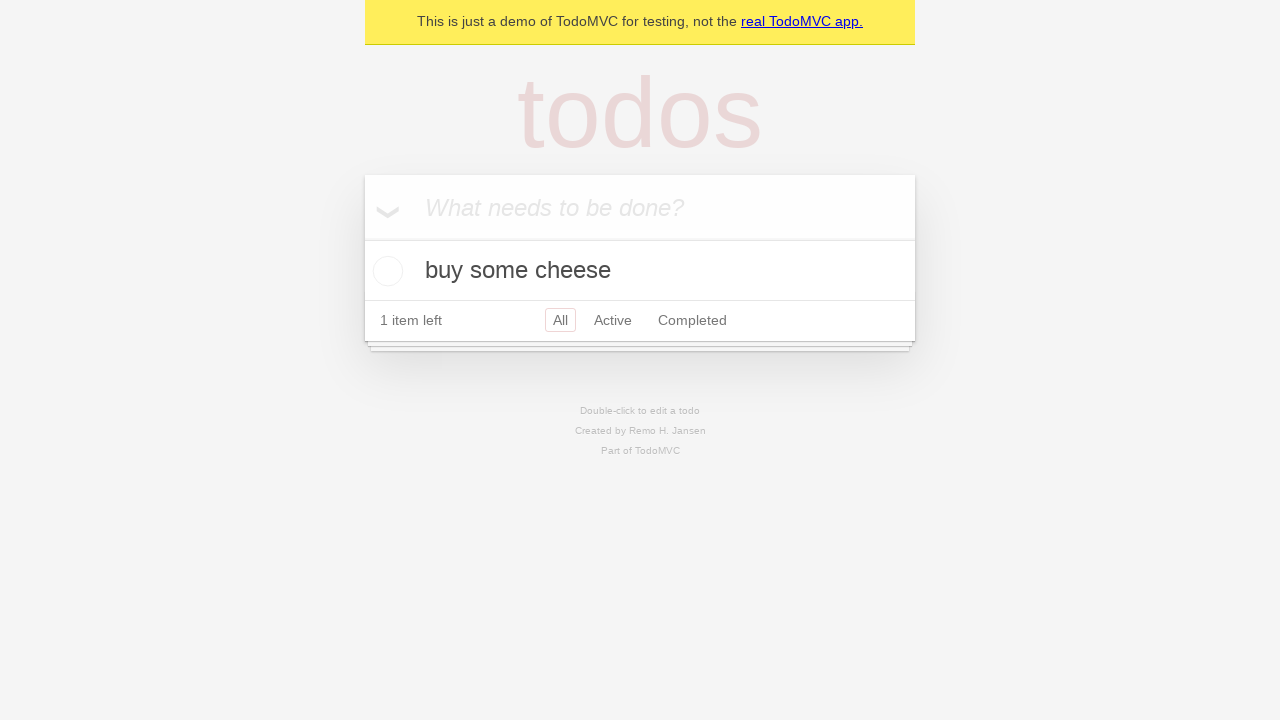

Filled todo input with 'feed the cat' on internal:attr=[placeholder="What needs to be done?"i]
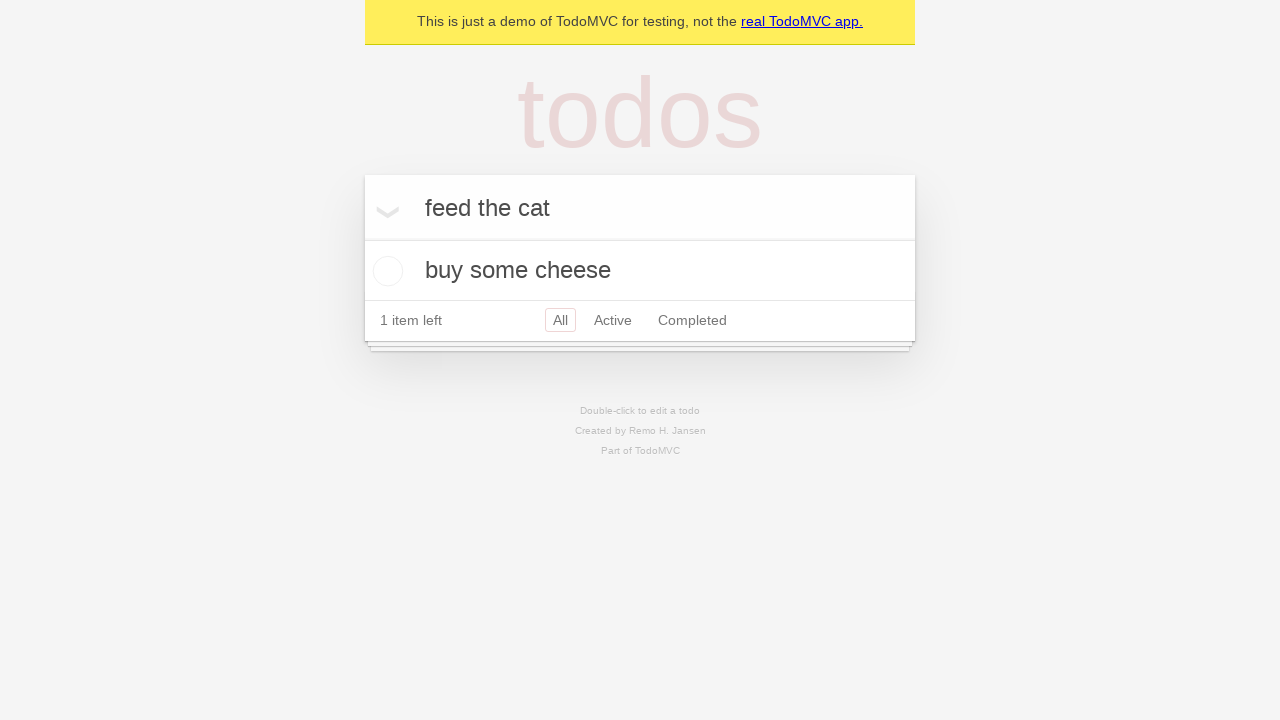

Pressed Enter to add second todo item on internal:attr=[placeholder="What needs to be done?"i]
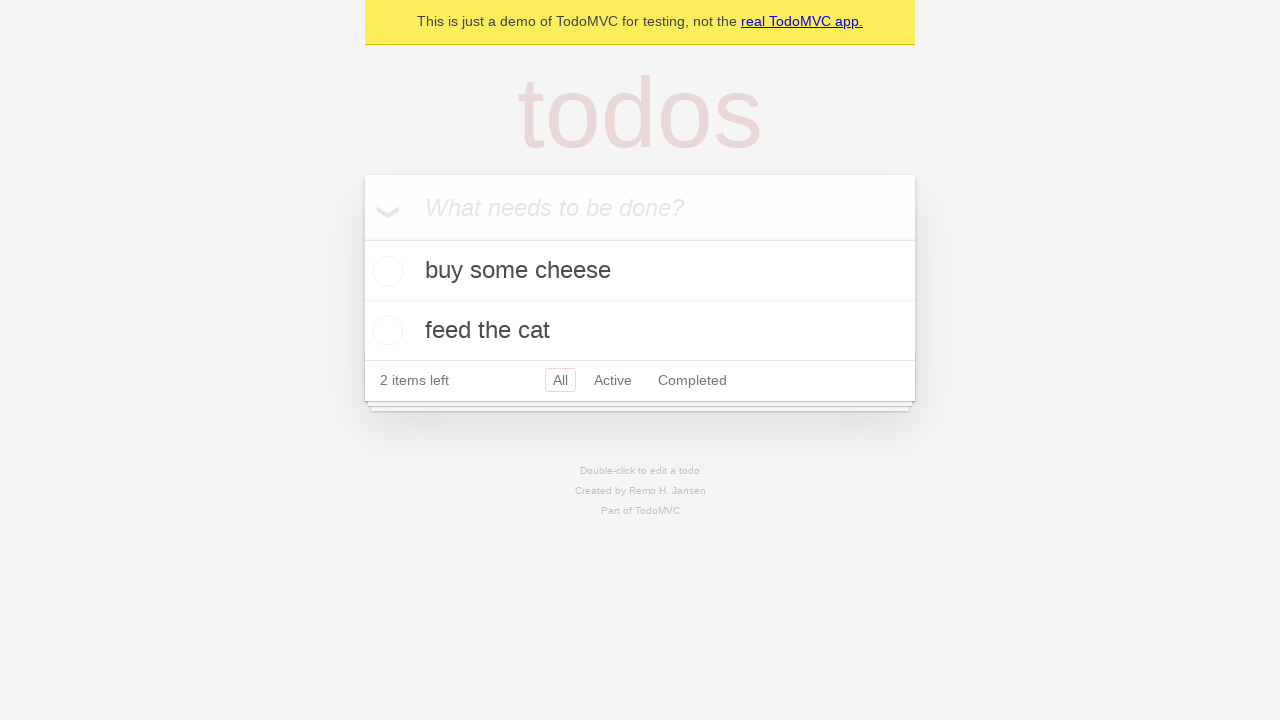

Filled todo input with 'book a doctors appointment' on internal:attr=[placeholder="What needs to be done?"i]
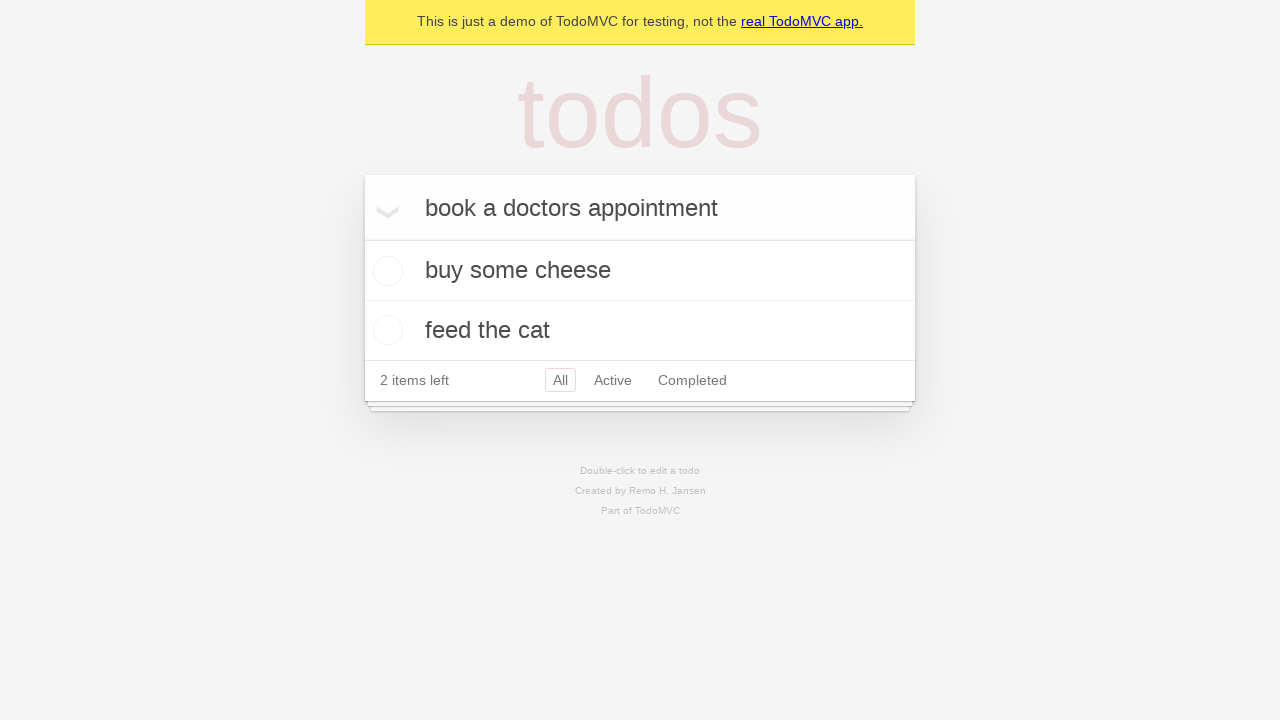

Pressed Enter to add third todo item on internal:attr=[placeholder="What needs to be done?"i]
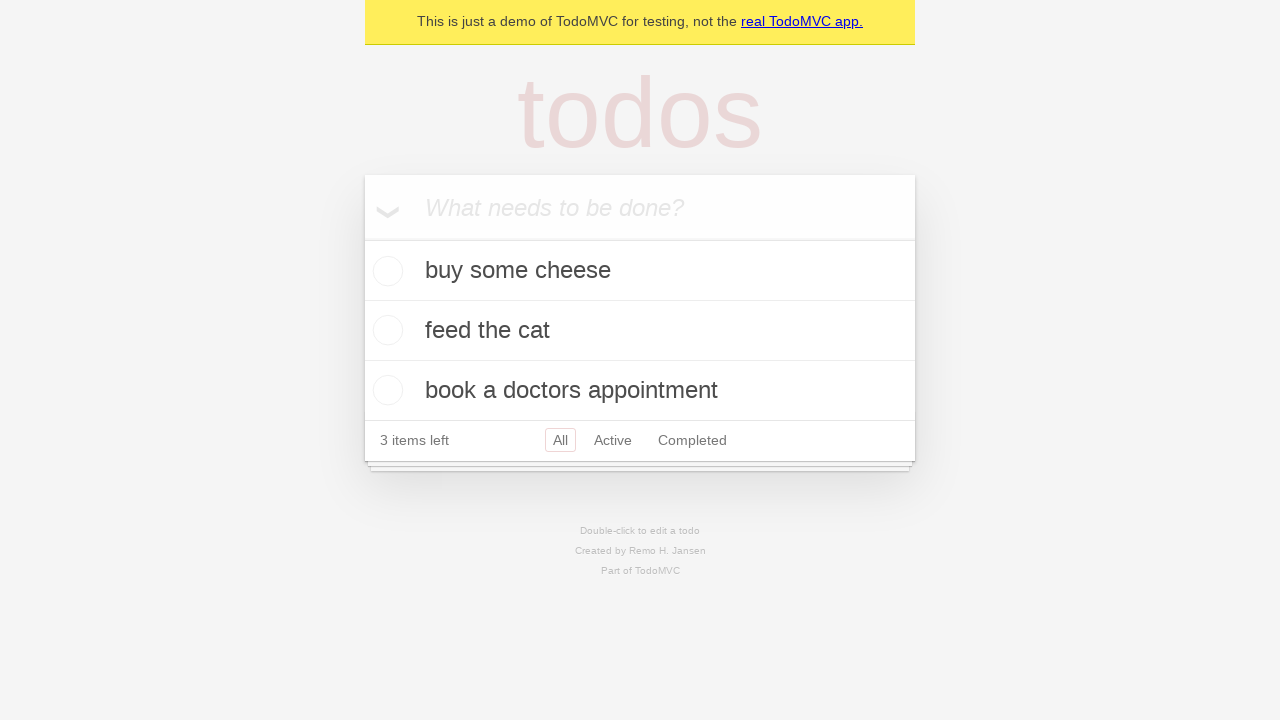

Waited for all 3 todo items to be added
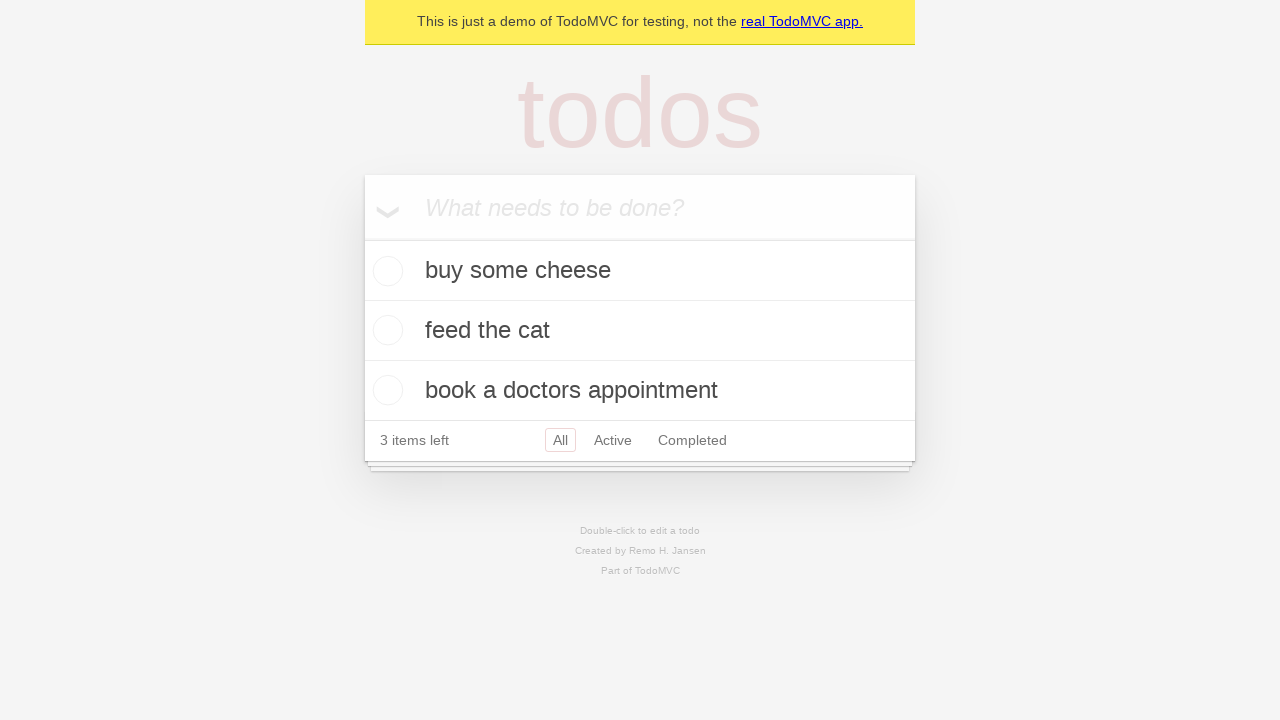

Checked the second todo item to mark it as complete at (385, 330) on internal:testid=[data-testid="todo-item"s] >> nth=1 >> internal:role=checkbox
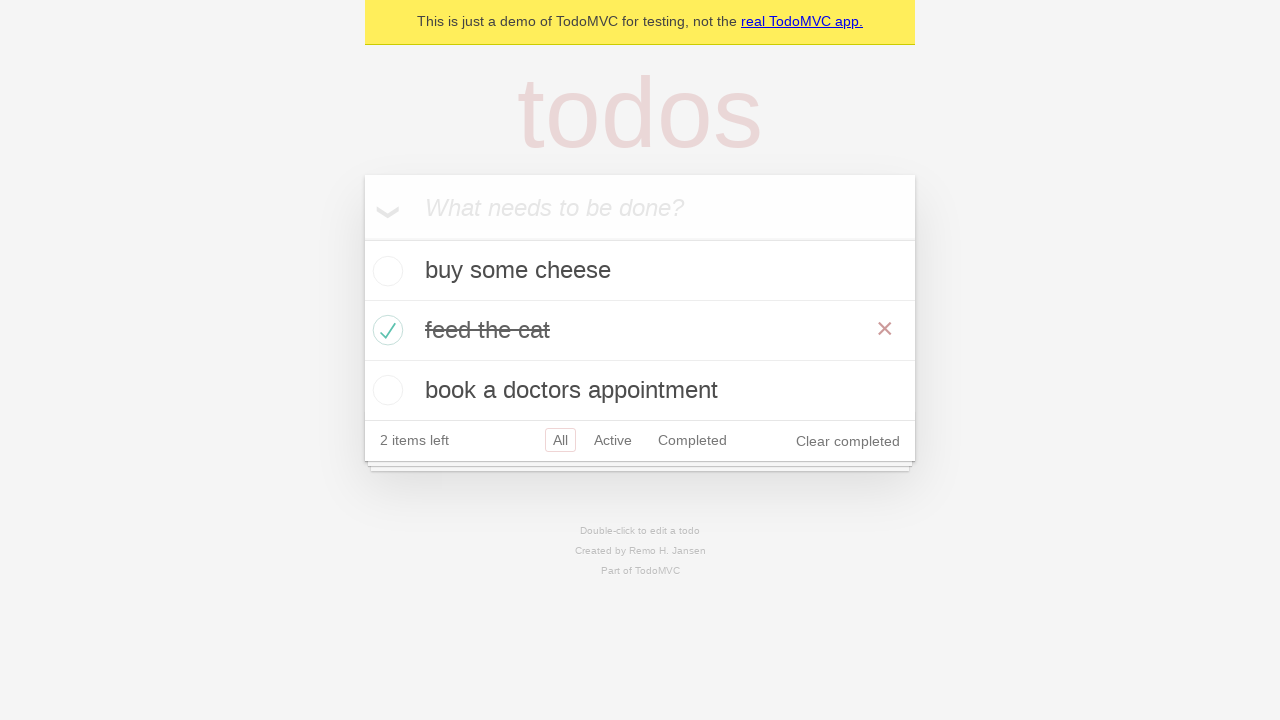

Clicked Active filter link to display only incomplete items at (613, 440) on internal:role=link[name="Active"i]
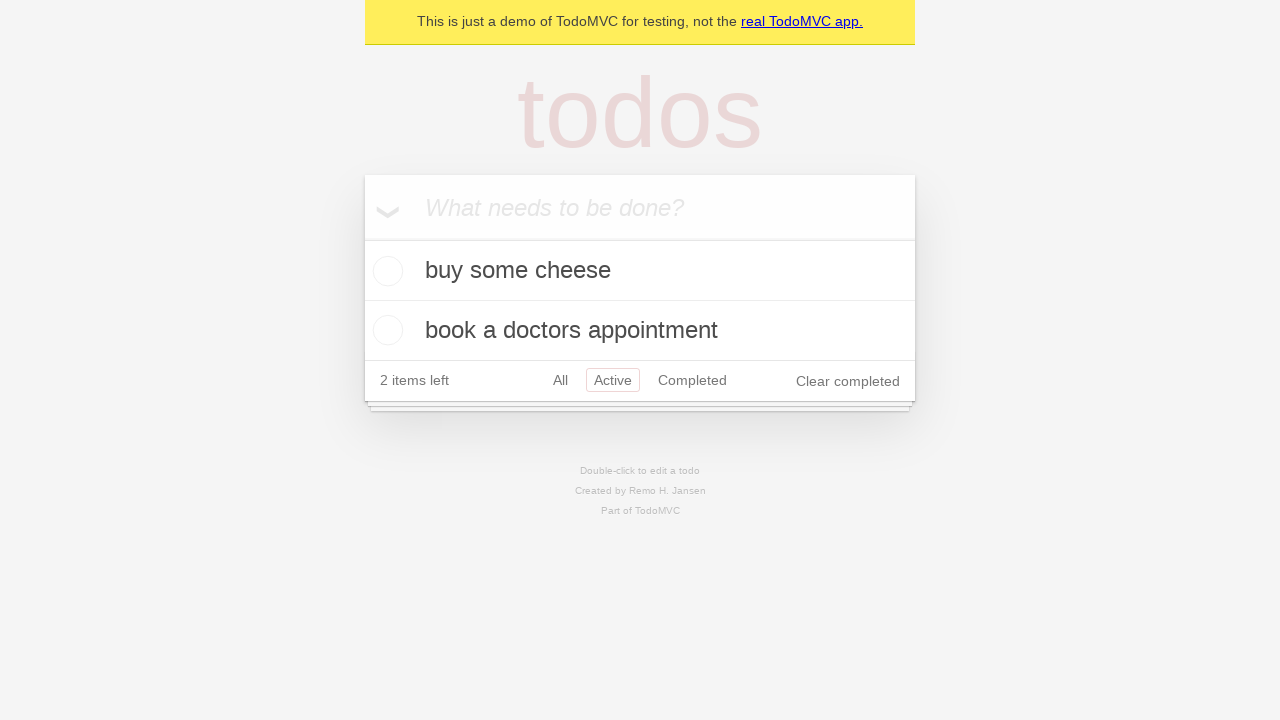

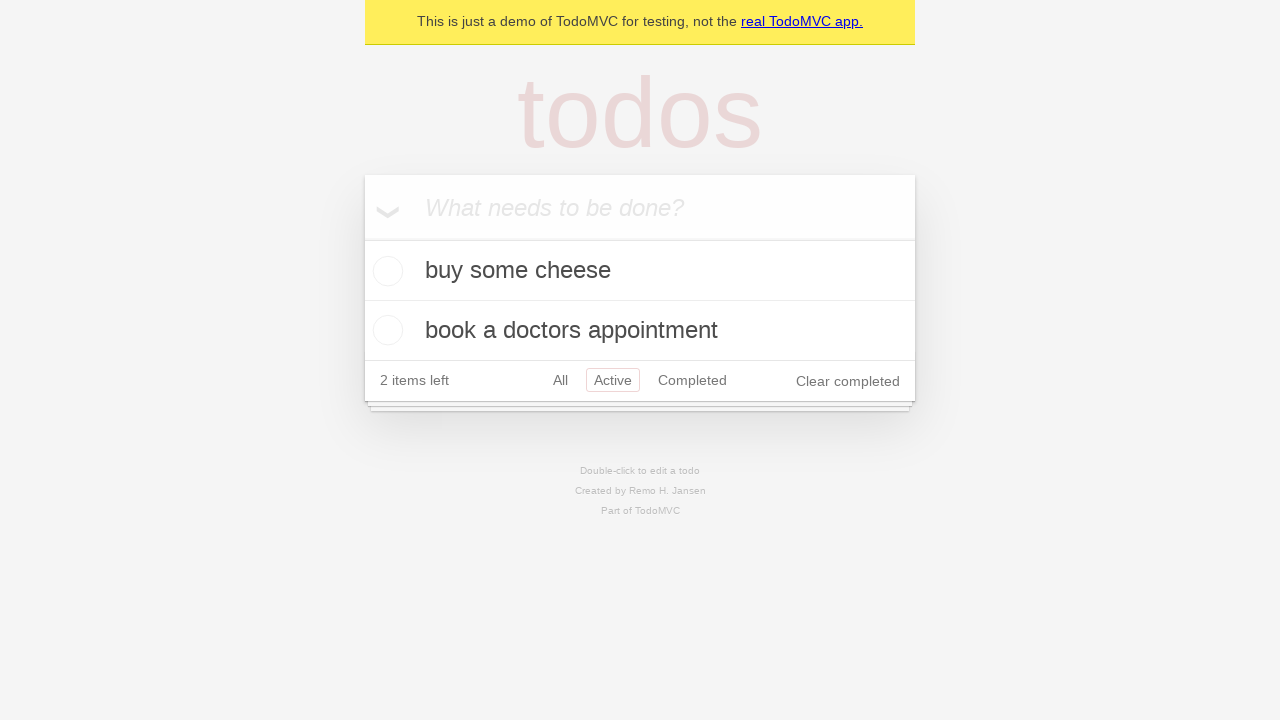